Tests handling a confirmation dialog by clicking Cancel/Dismiss and verifying the confirmation message

Starting URL: https://letcode.in/alert

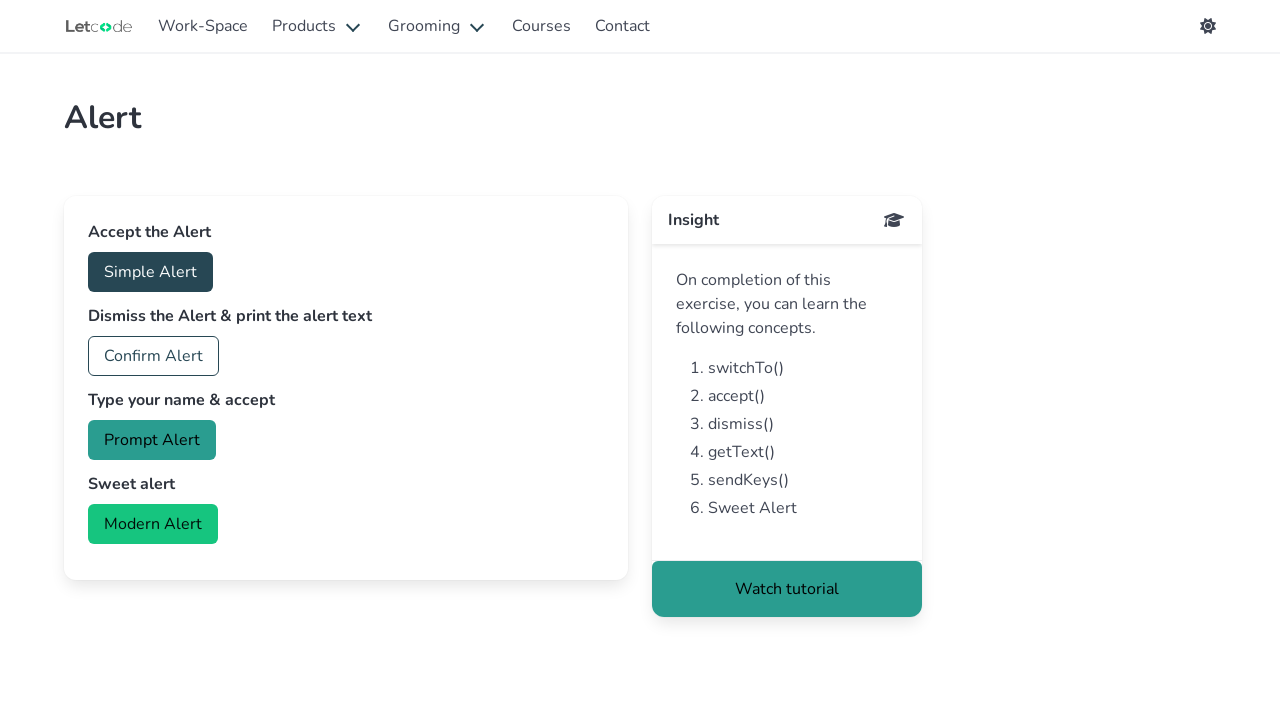

Set up dialog handler to dismiss confirmation alerts
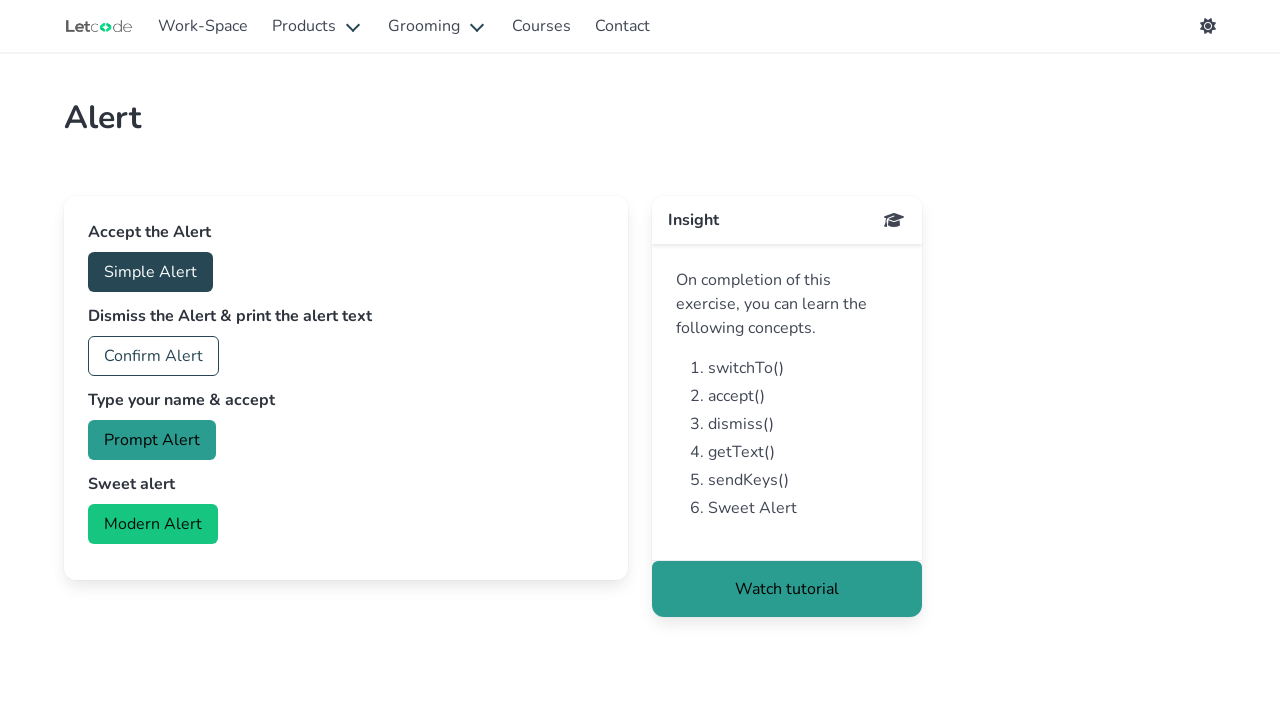

Clicked confirm button to trigger confirmation dialog at (154, 356) on #confirm
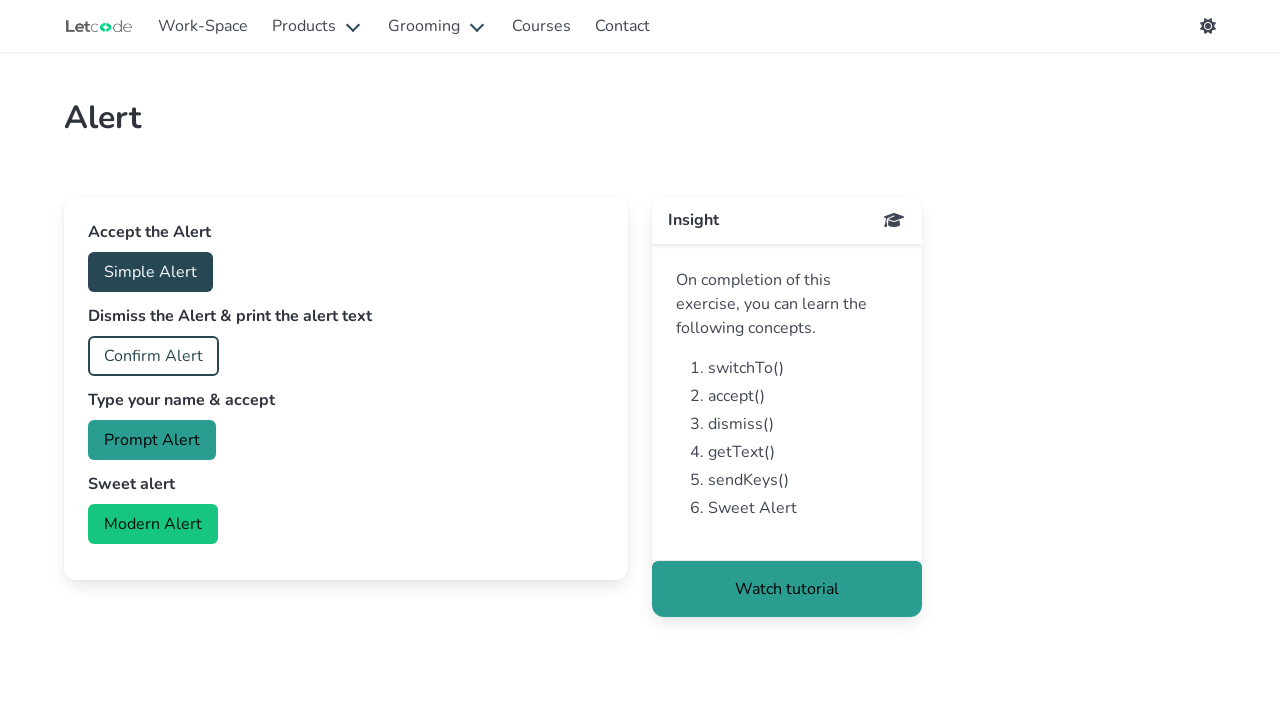

Waited for page to stabilize after dialog dismissal
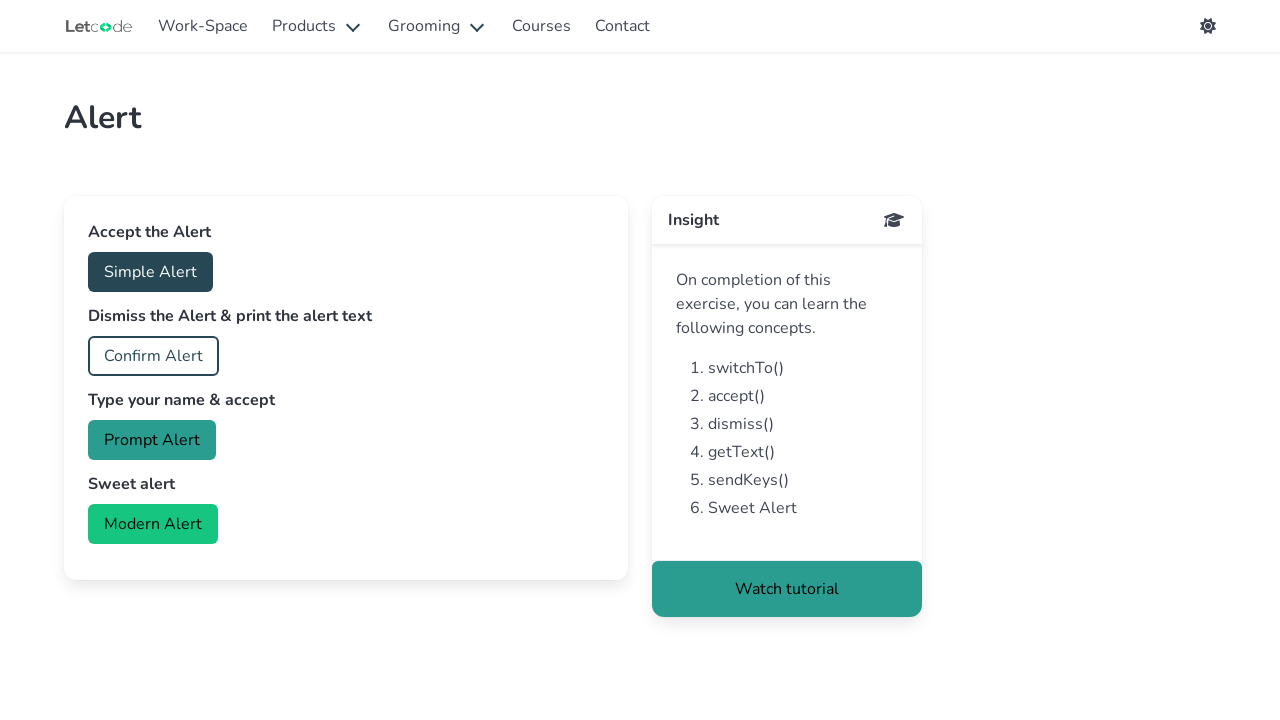

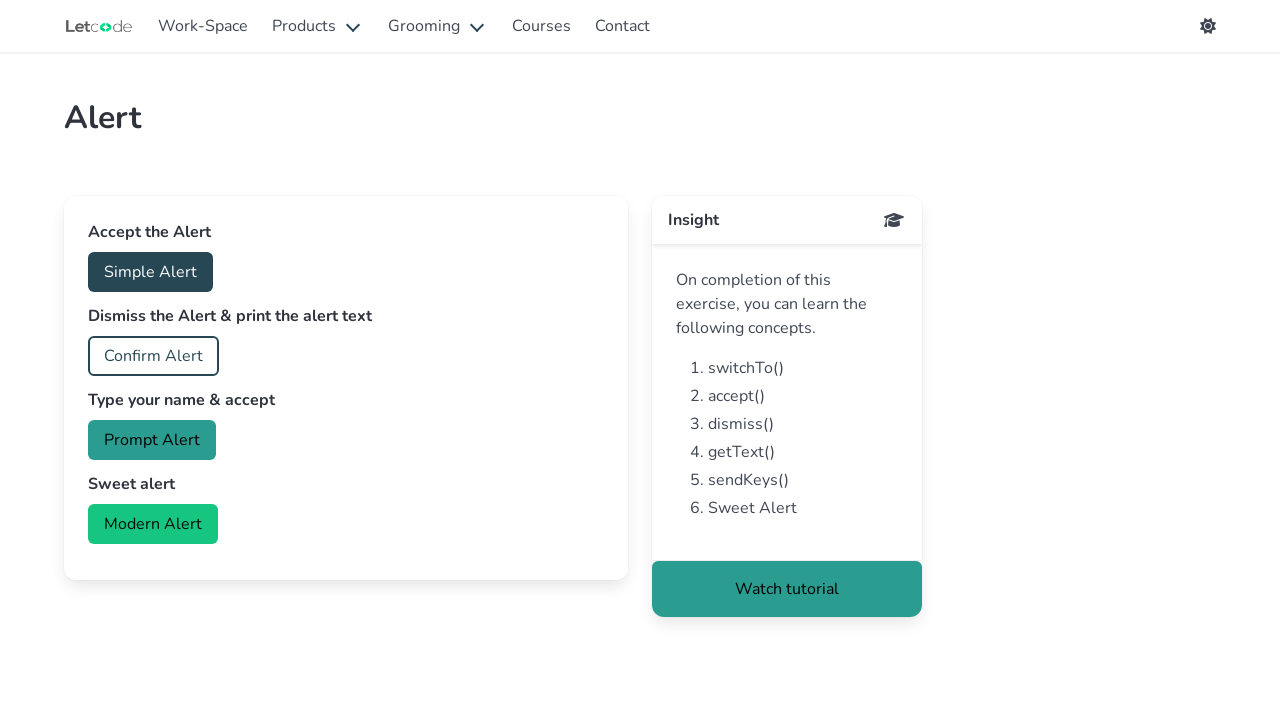